Tests a registration form by filling out username, email, phone number, selecting gender, choosing radio buttons, checkboxes, and submitting the form to verify successful registration.

Starting URL: https://skpatro.github.io/demo/signup/?uname=&datafile=&sgender=select&commit=Submit

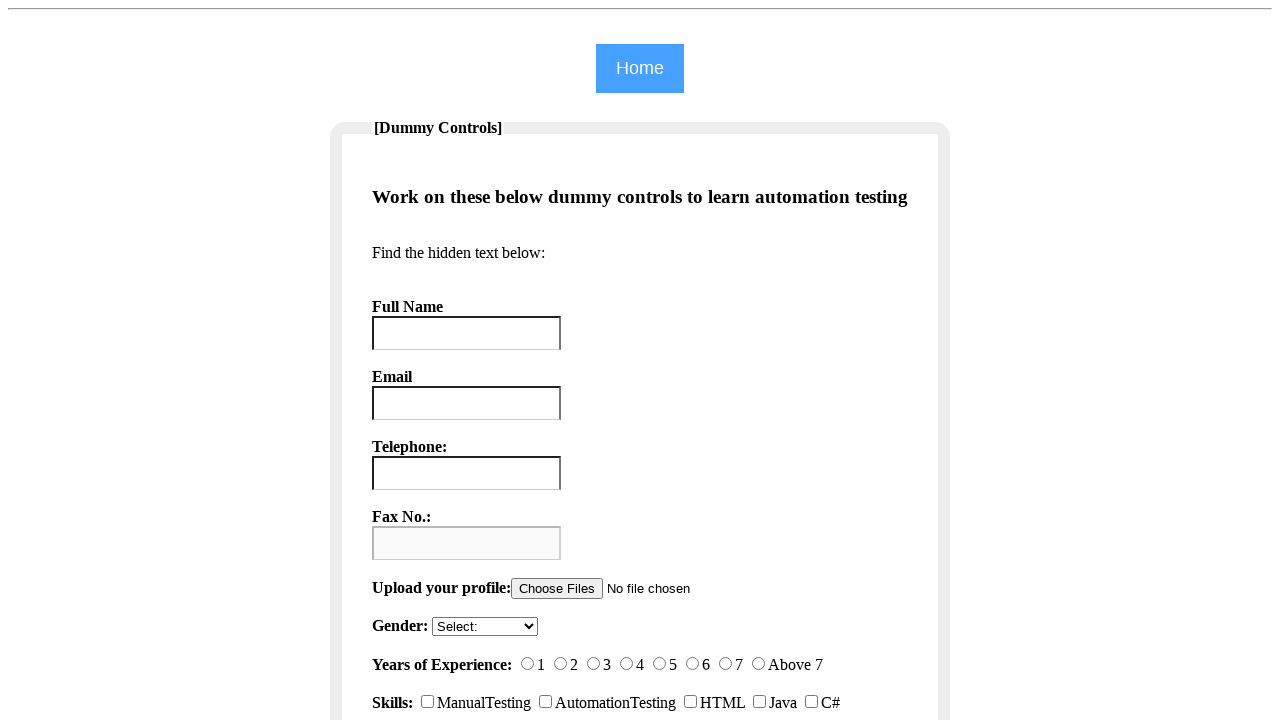

Filled username field with 'Robert Anderson' on input#username
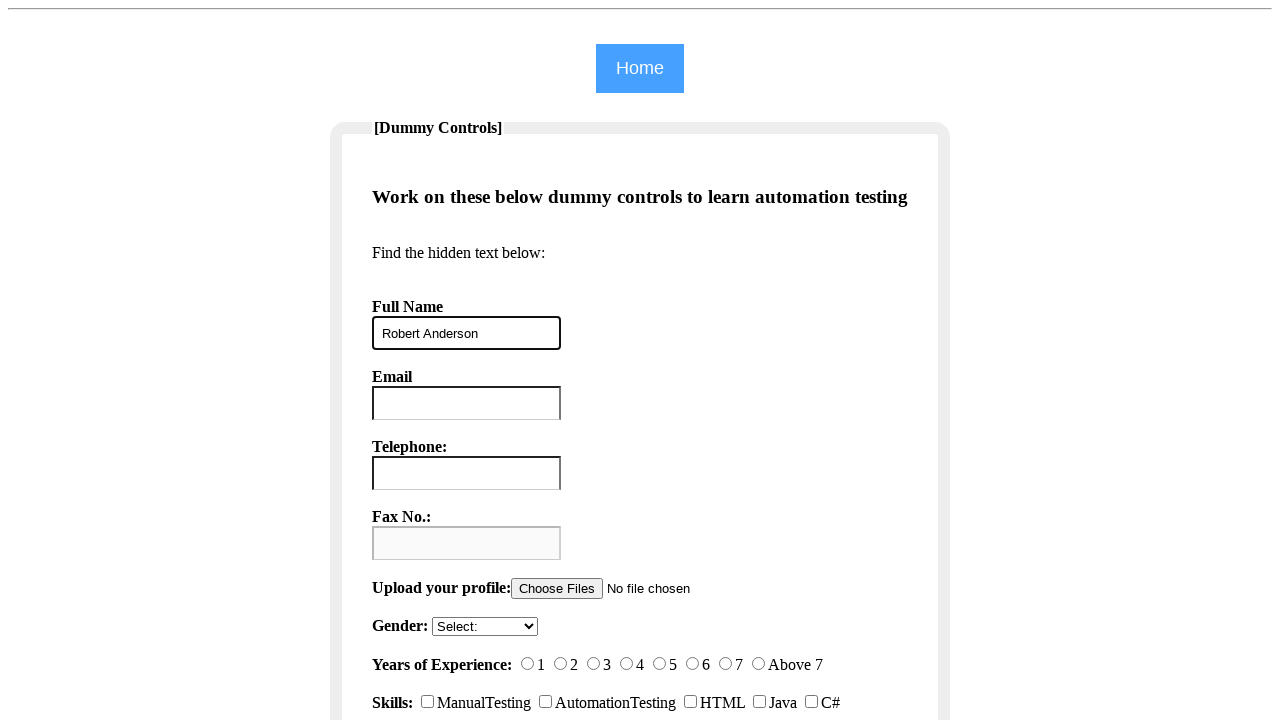

Filled email field with 'robert.anderson@email.com' on input#email
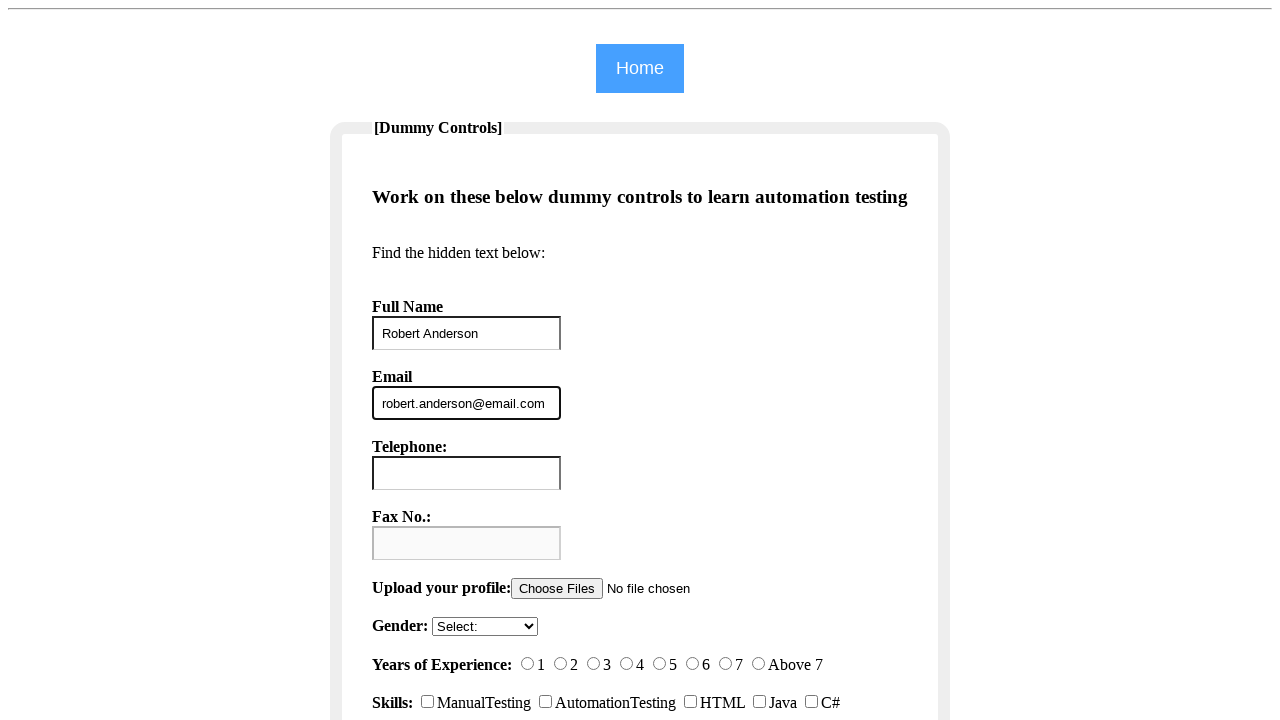

Filled phone number field with '9876543210' on input#tel
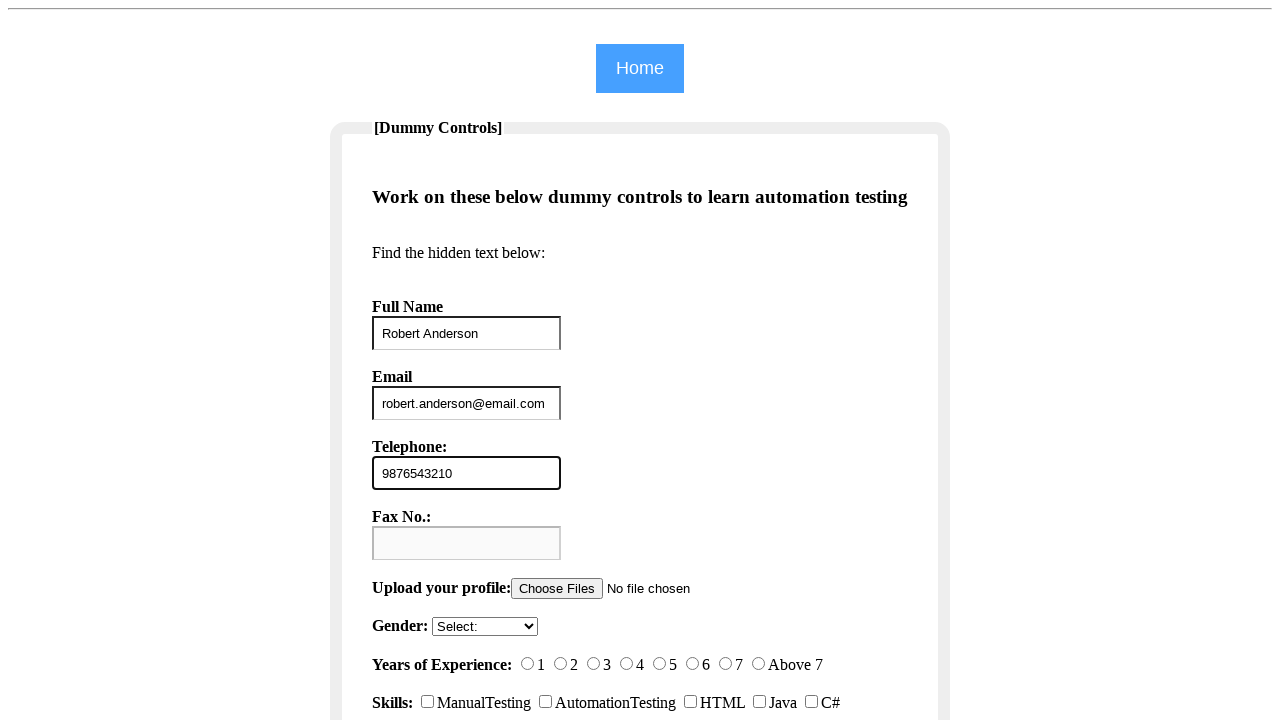

Selected gender from dropdown on select[name='sgender']
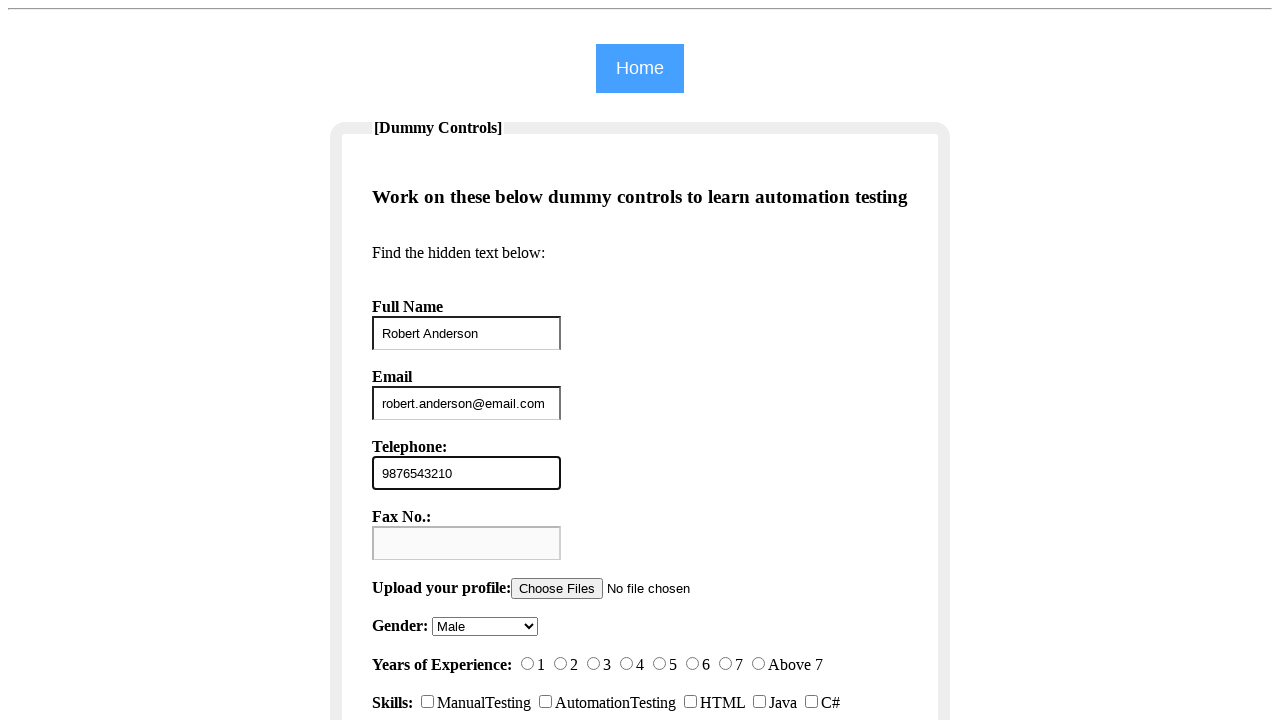

Clicked radio button with value 'one' at (528, 664) on input[value='one']
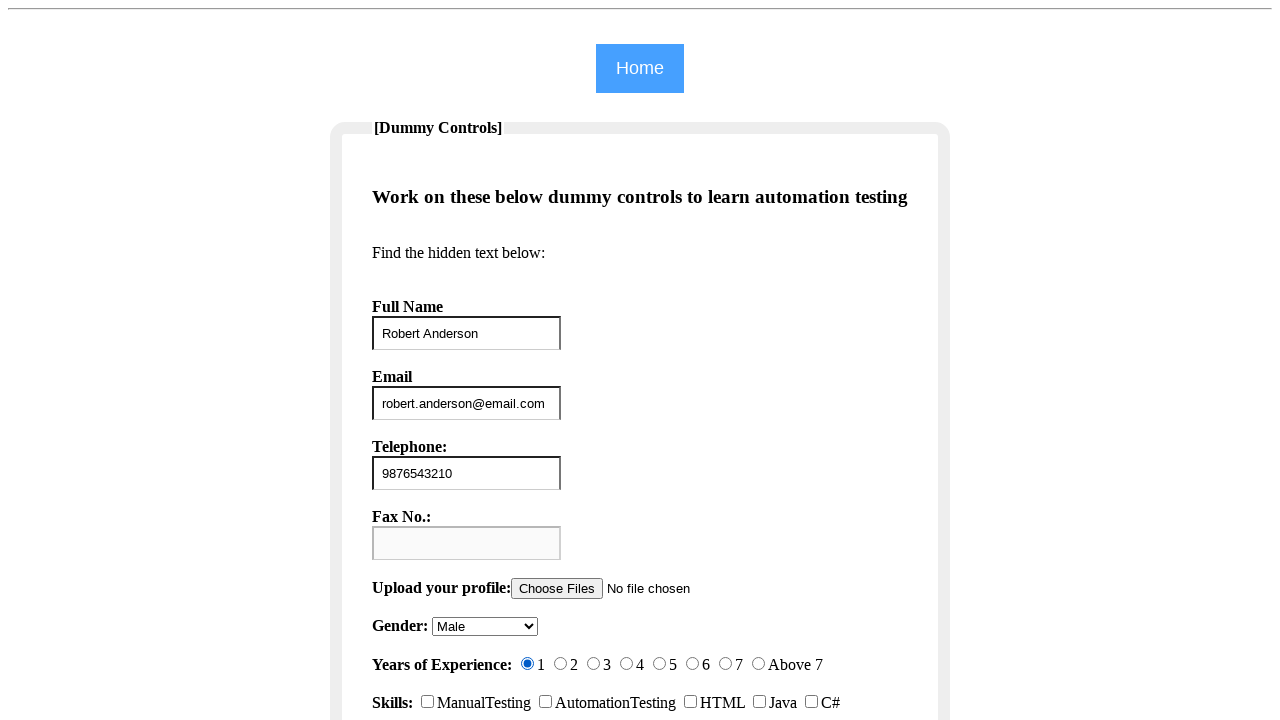

Clicked checkbox at (428, 702) on div:nth-of-type(9) input:first-of-type
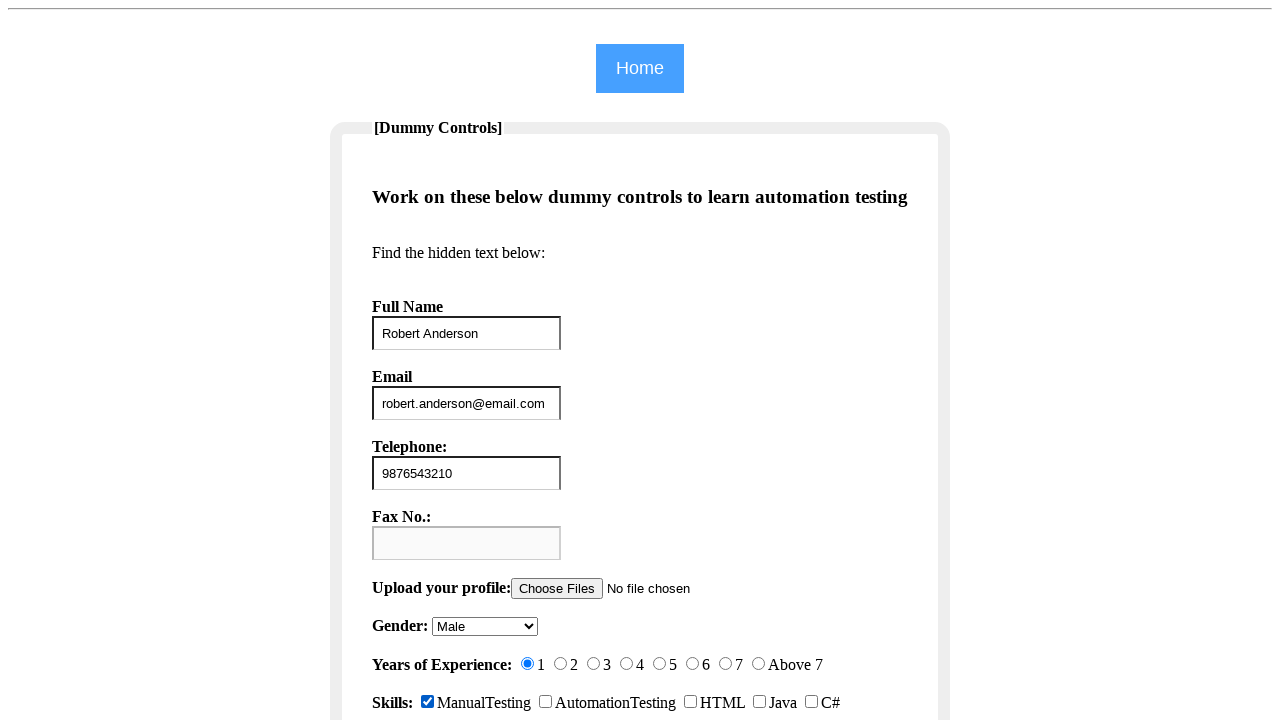

Selected 'jmeter' option at (551, 361) on option[value='jmeter']
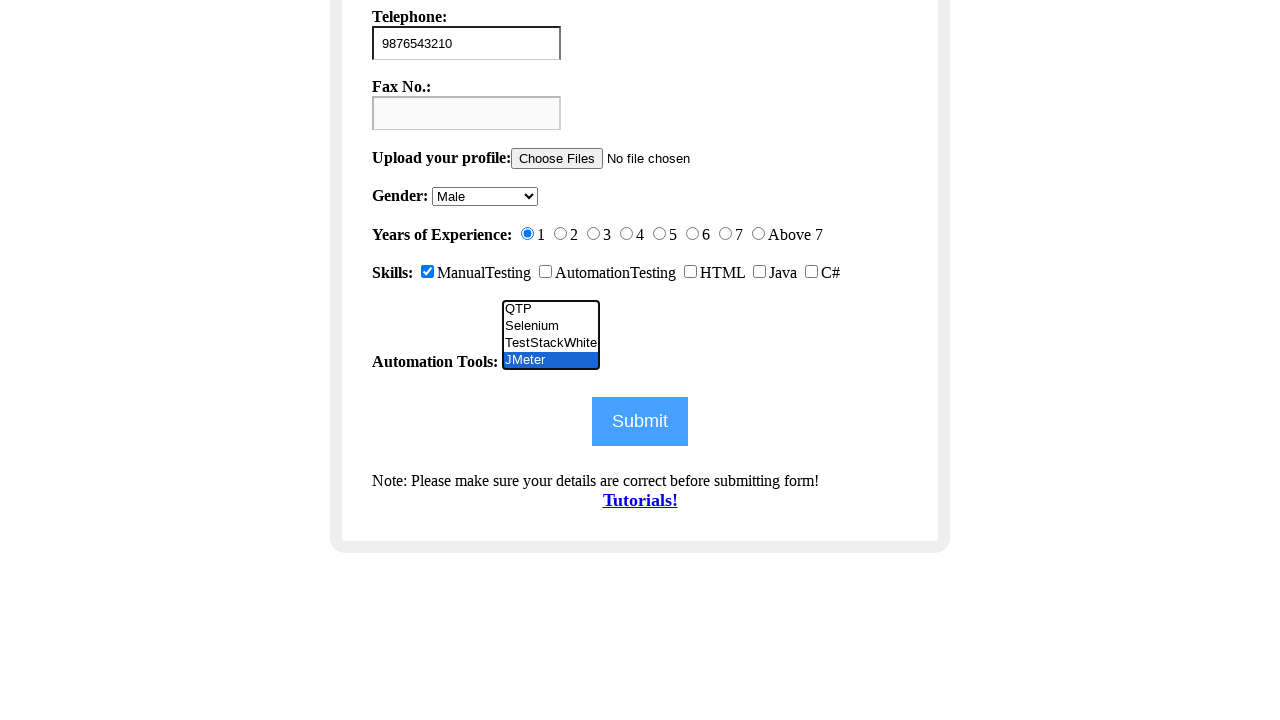

Clicked submit button to register at (640, 422) on input[name='commit']
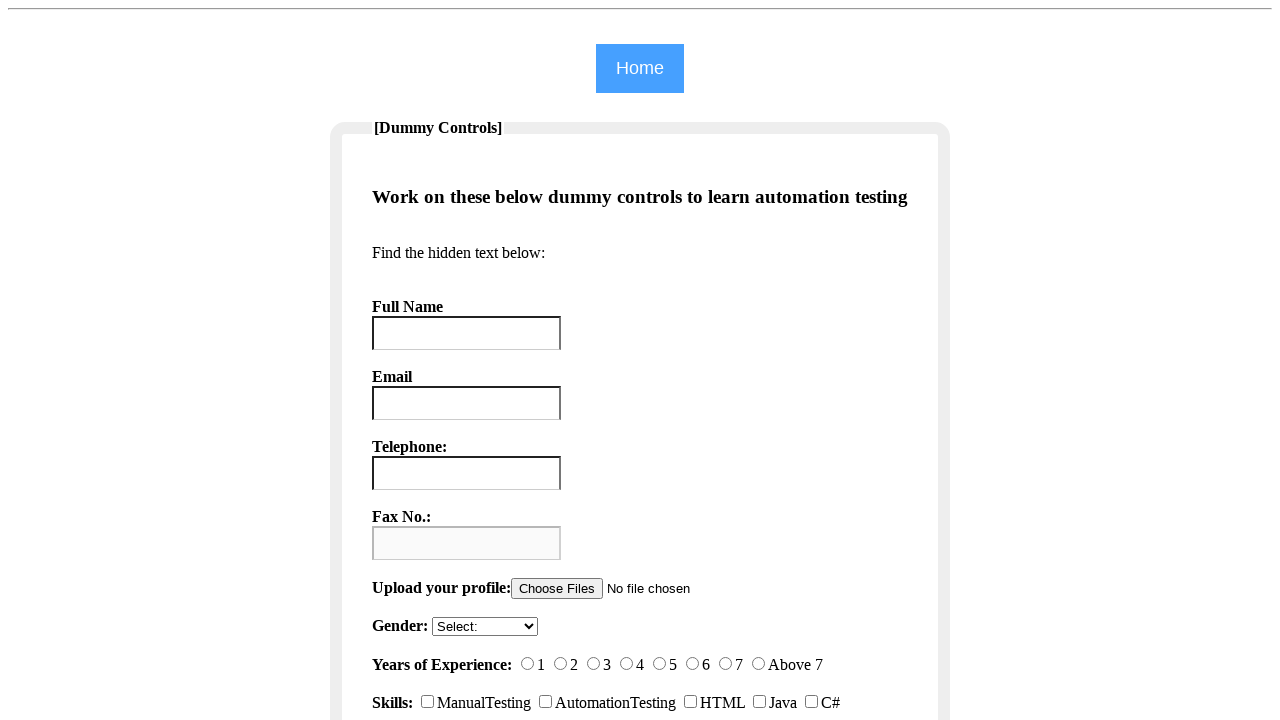

Accepted alert dialog
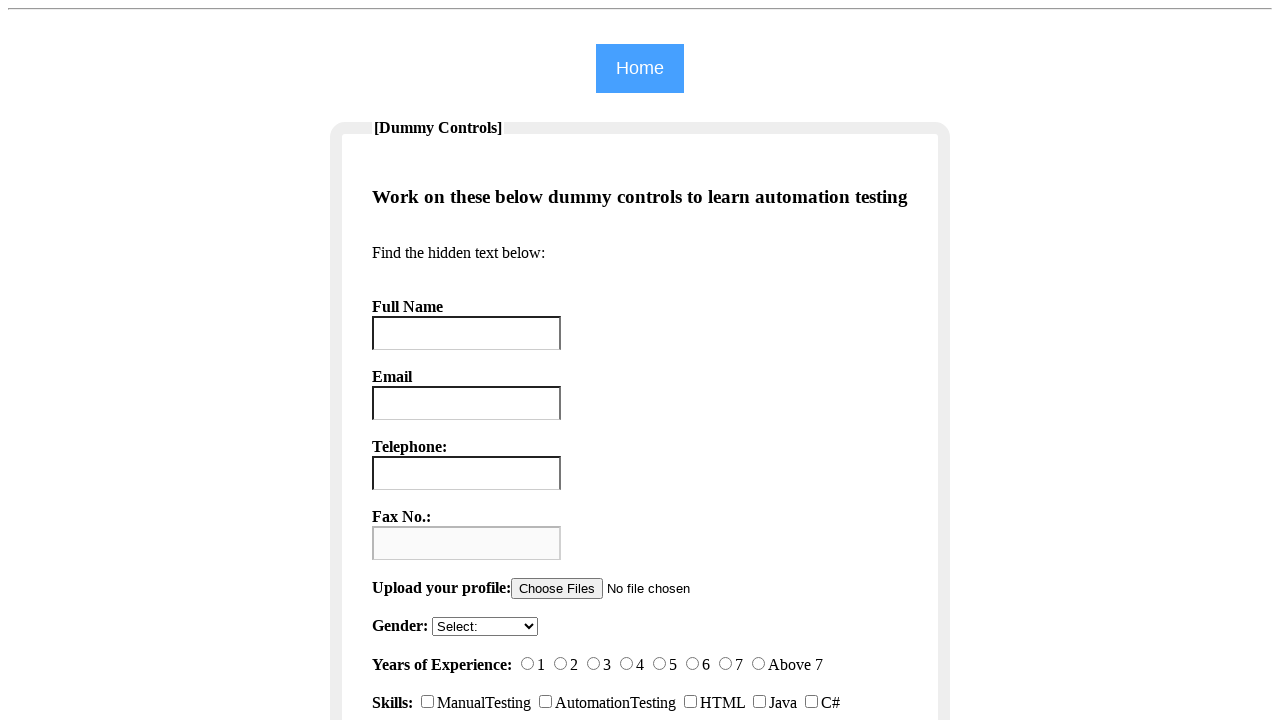

Waited 1 second for page to settle
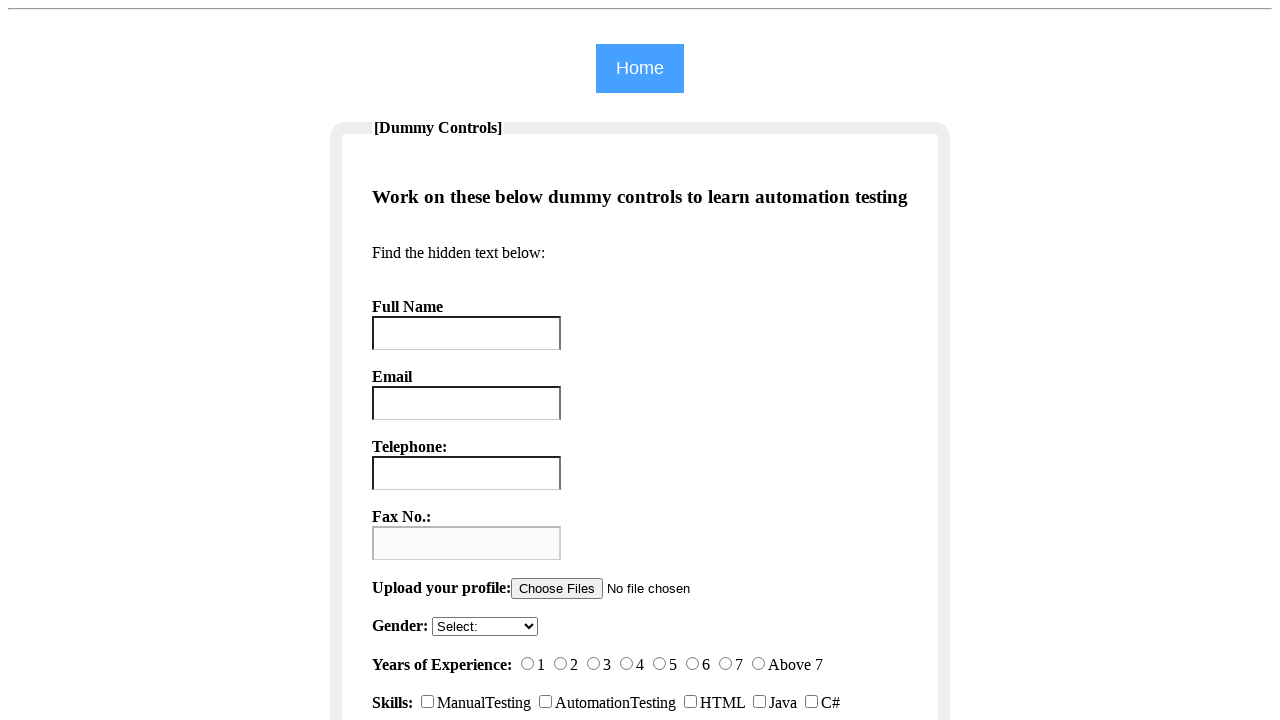

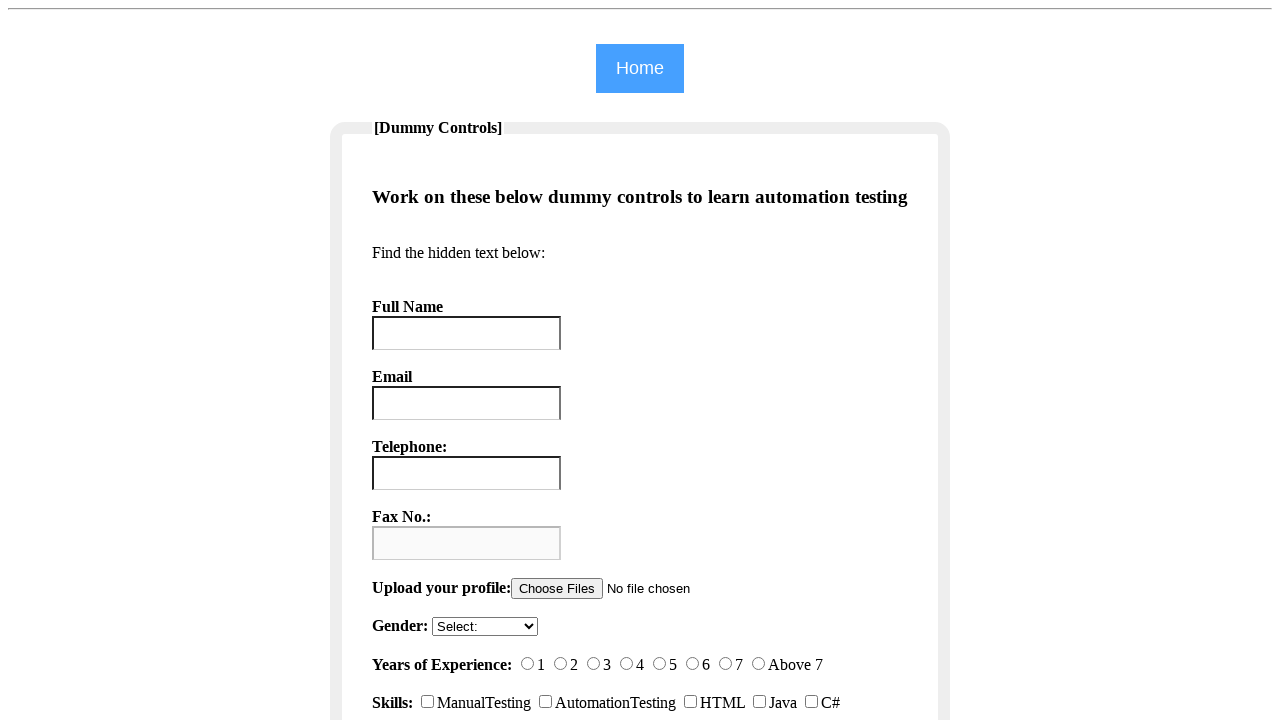